Navigates to the CMC Corporation Vietnam website homepage and maximizes the browser window to verify the page loads correctly.

Starting URL: https://www.cmc.com.vn/

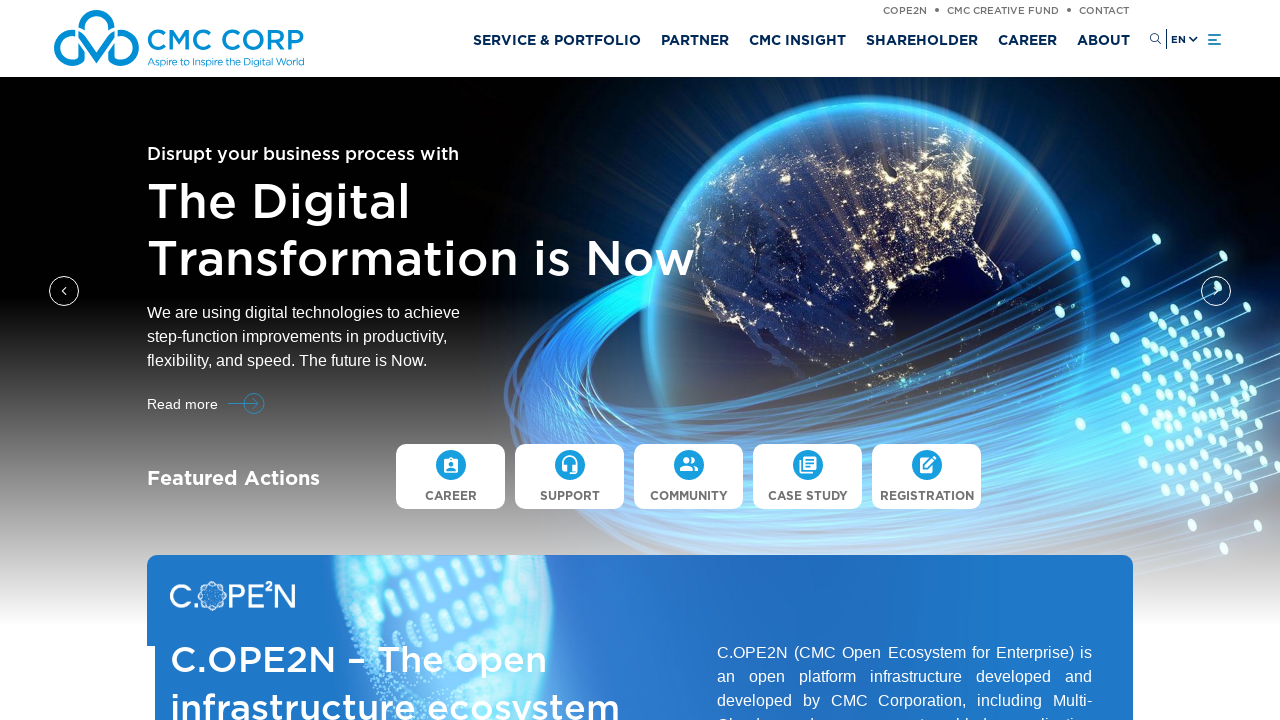

Set viewport to 1920x1080
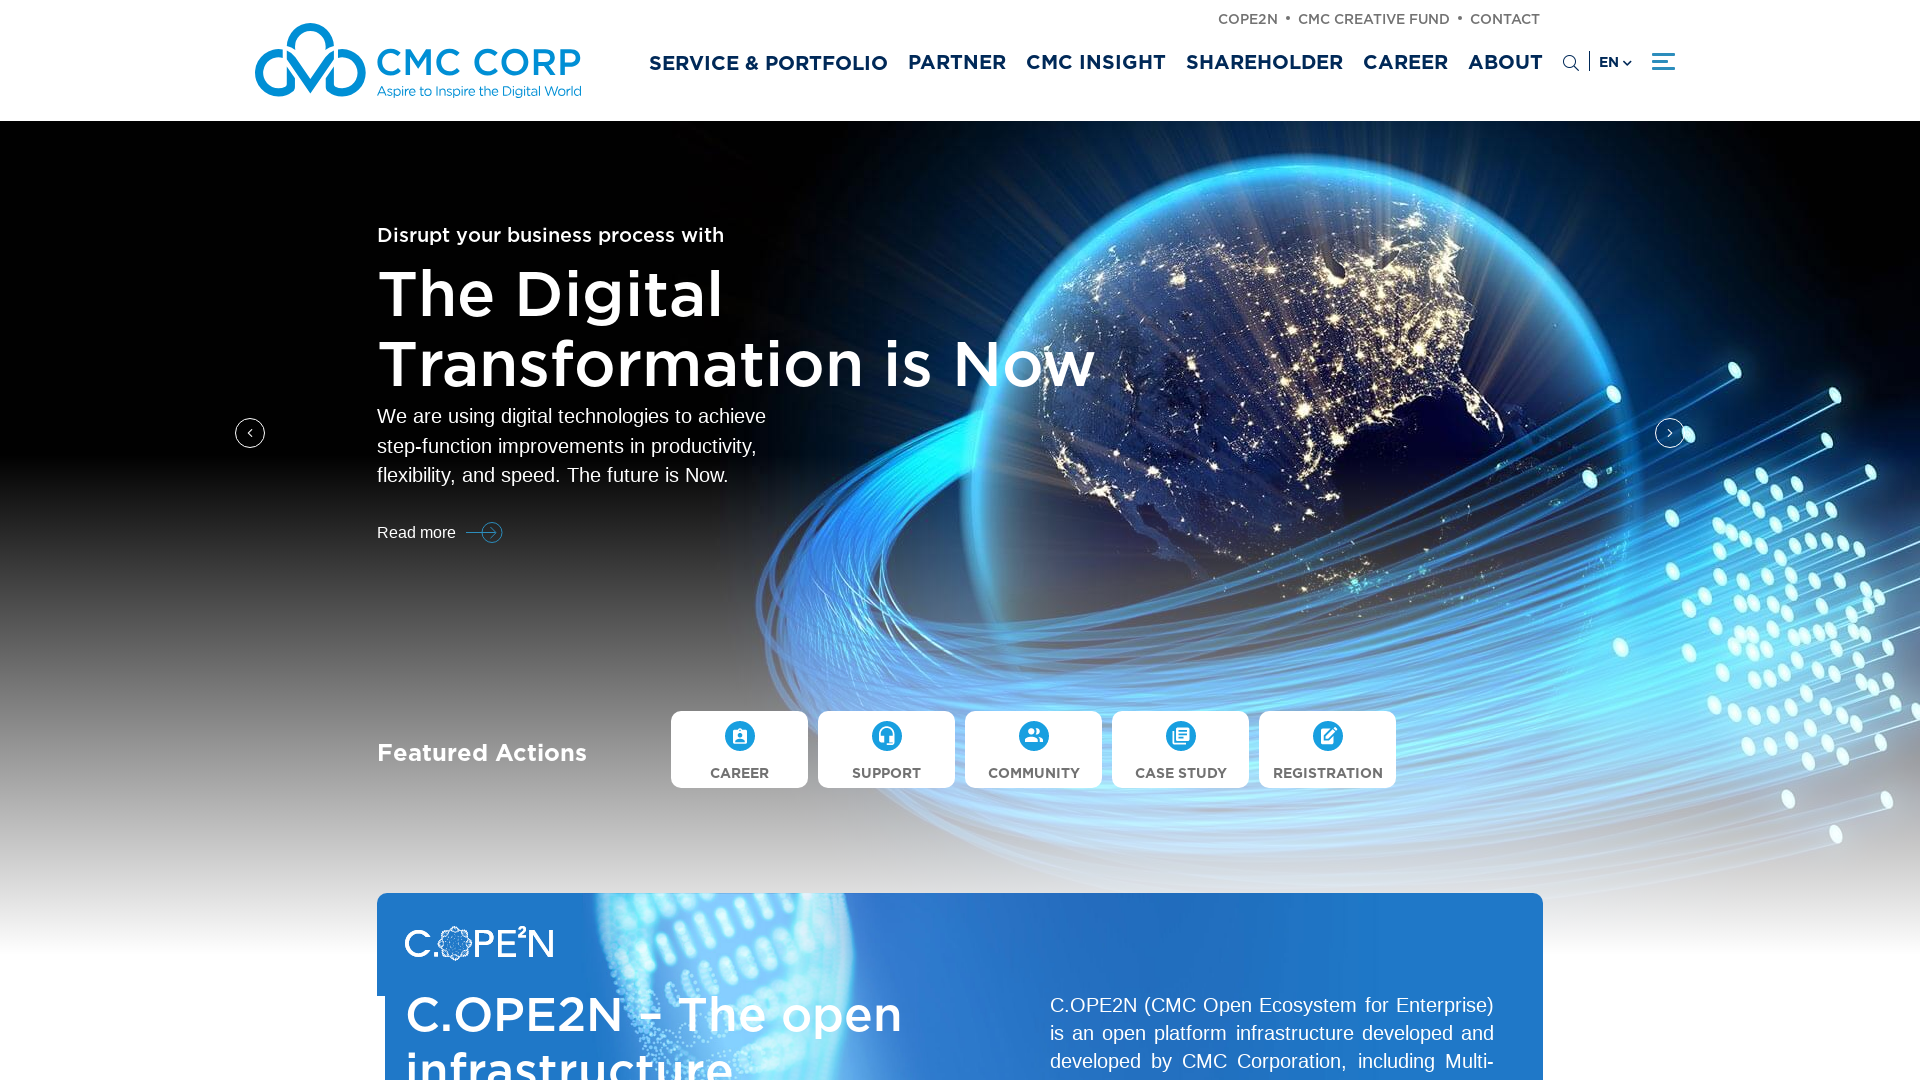

CMC Corporation Vietnam homepage loaded and DOM content ready
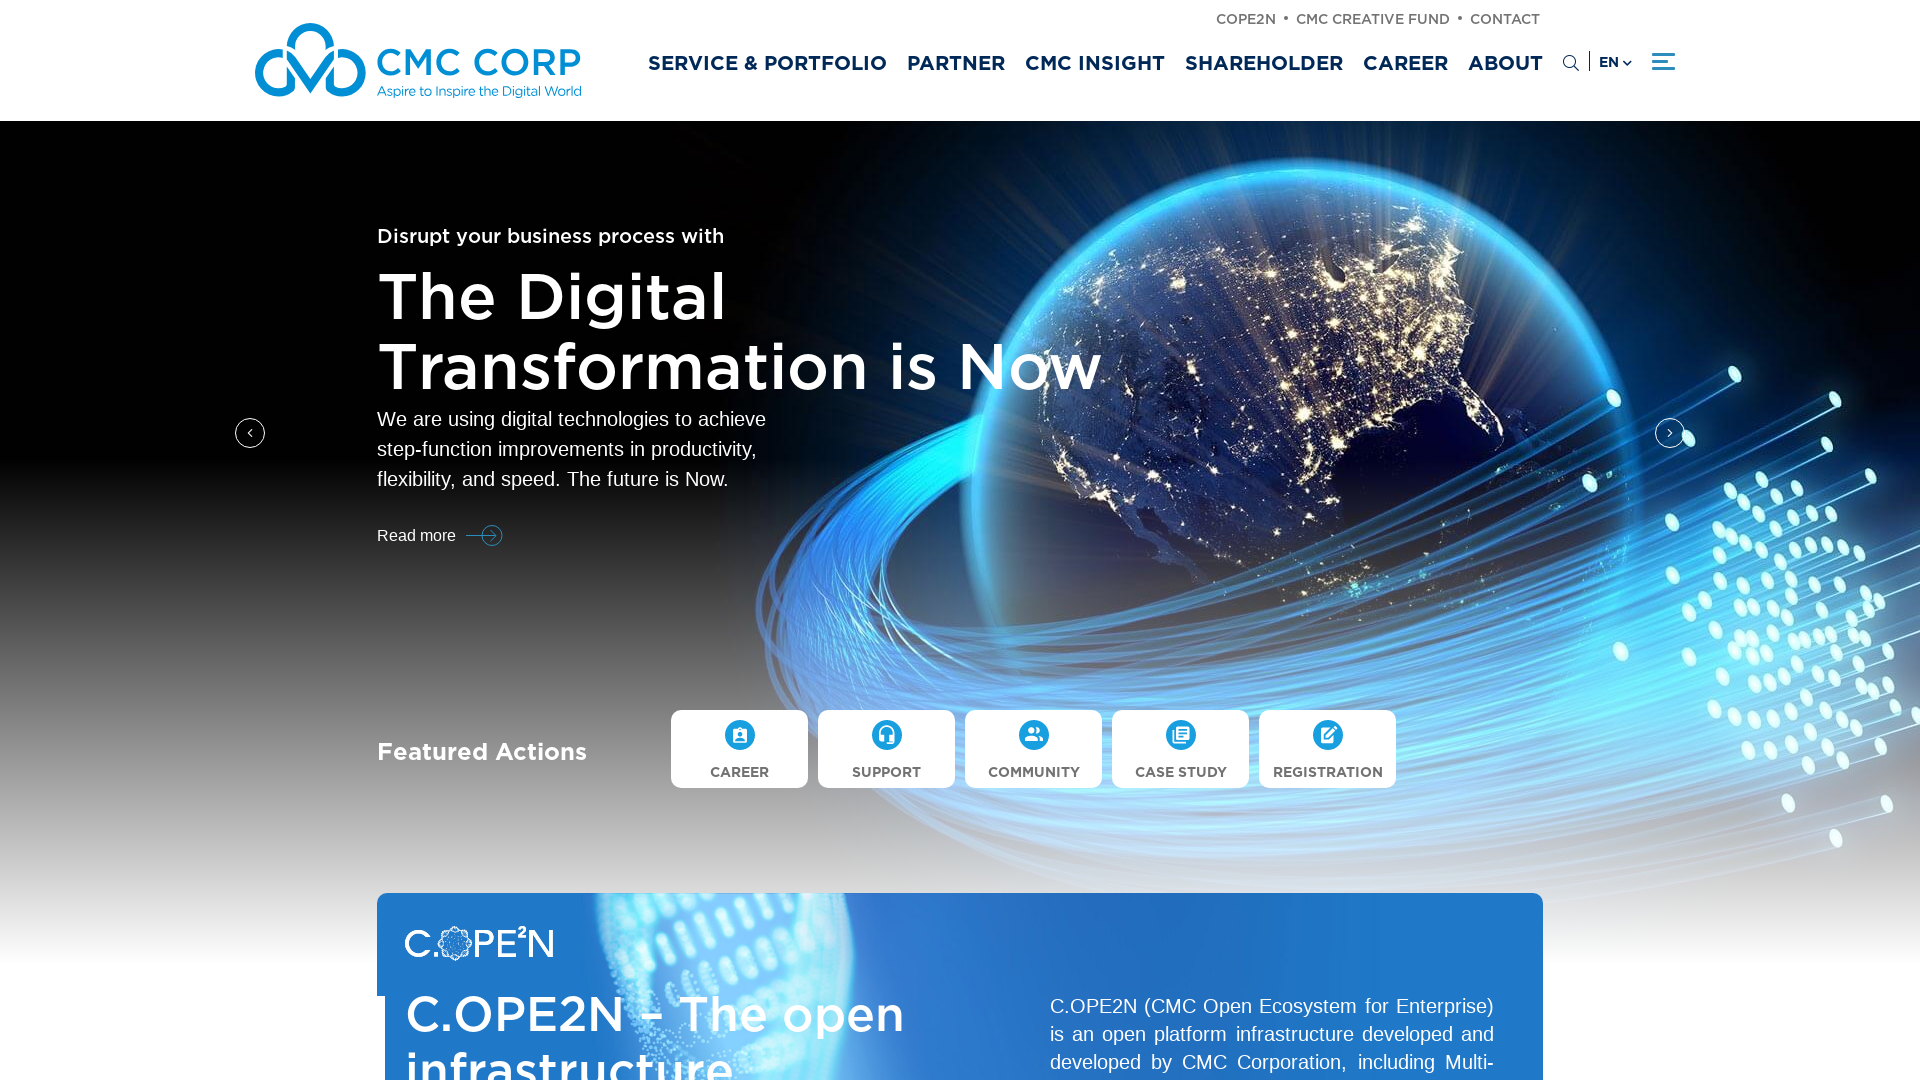

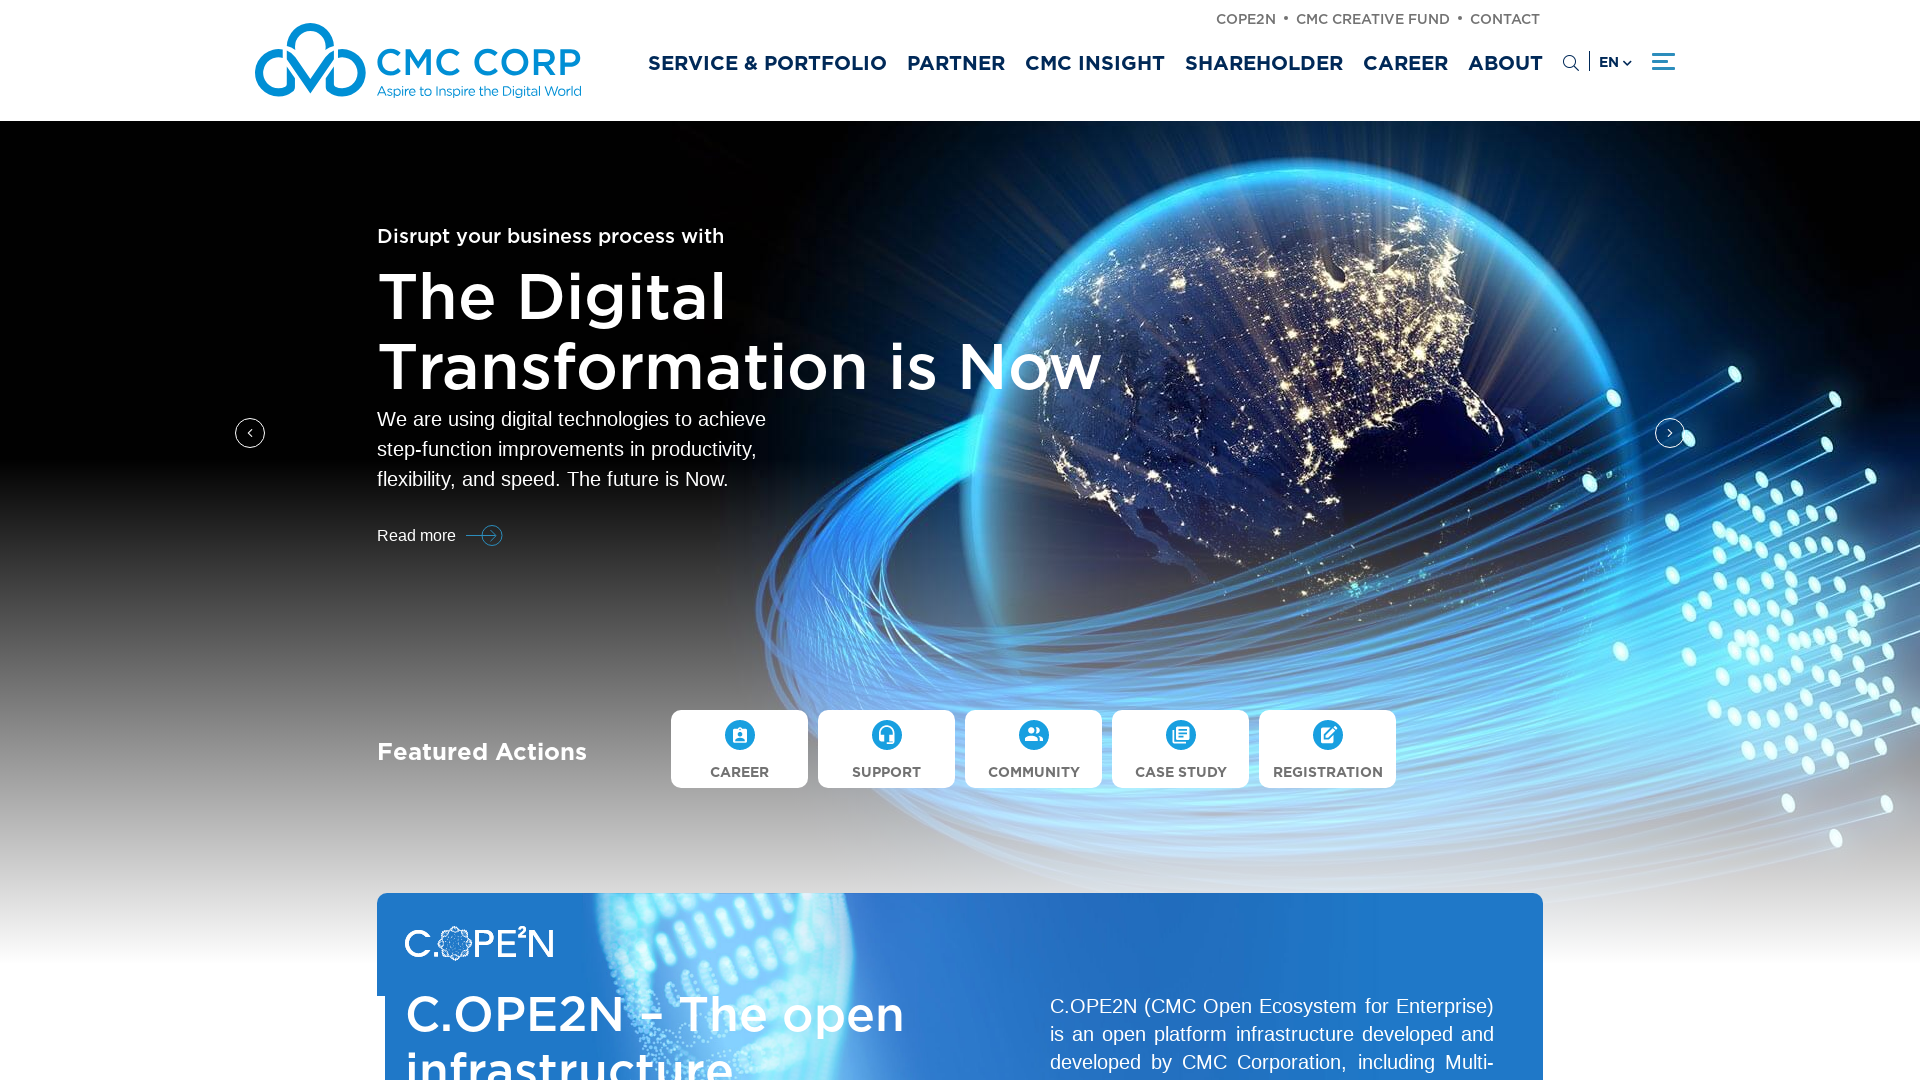